Tests that the 'complete all' checkbox updates its state when individual items are completed or cleared.

Starting URL: https://demo.playwright.dev/todomvc

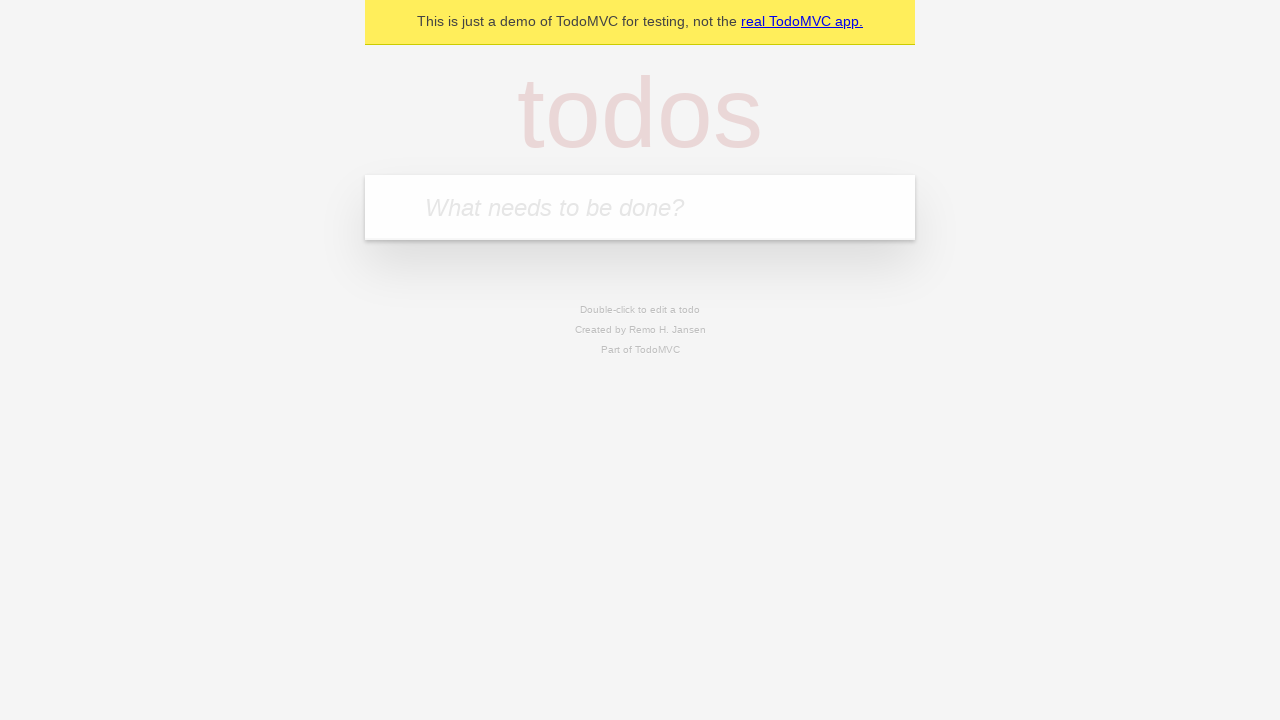

Filled todo input with 'buy some cheese' on internal:attr=[placeholder="What needs to be done?"i]
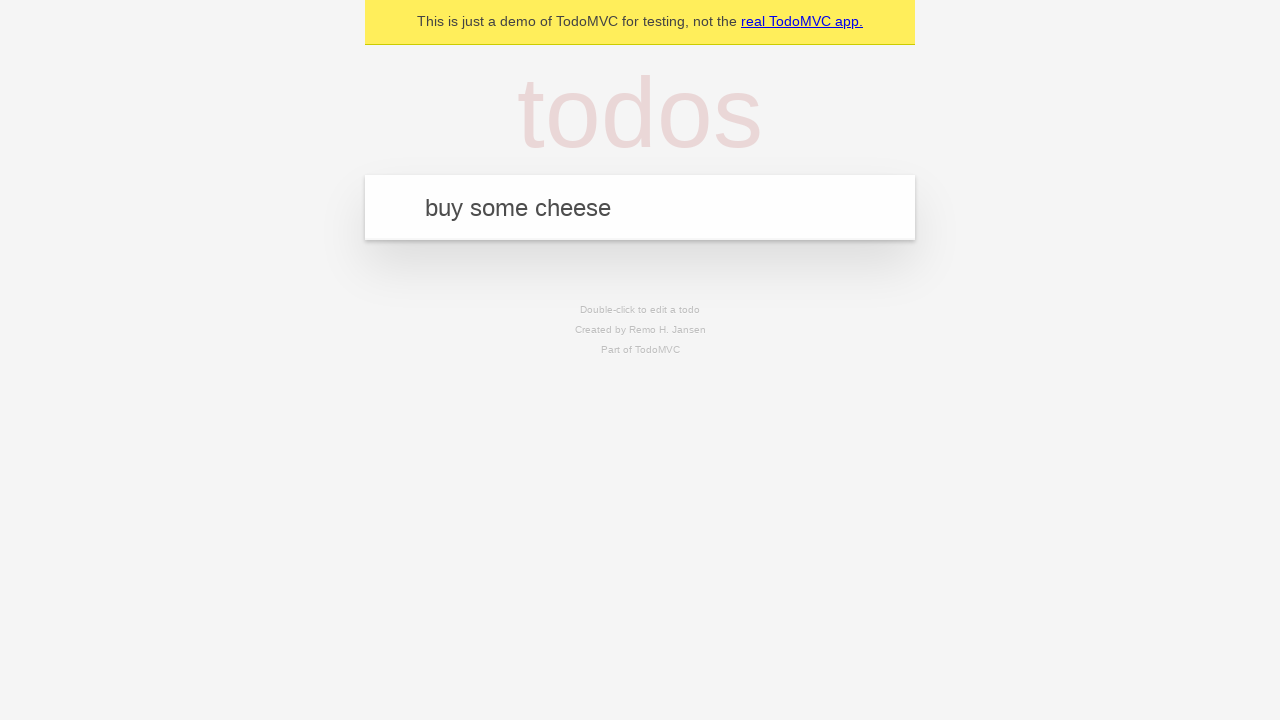

Pressed Enter to add first todo item on internal:attr=[placeholder="What needs to be done?"i]
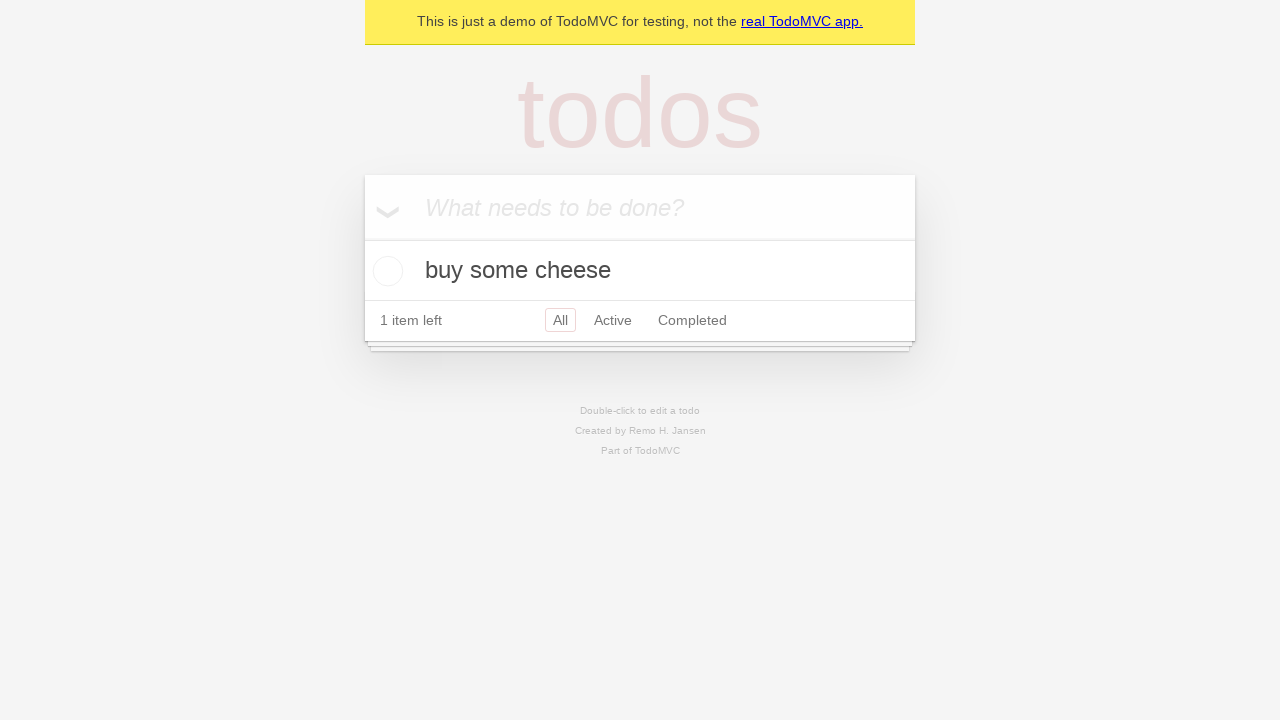

Filled todo input with 'feed the cat' on internal:attr=[placeholder="What needs to be done?"i]
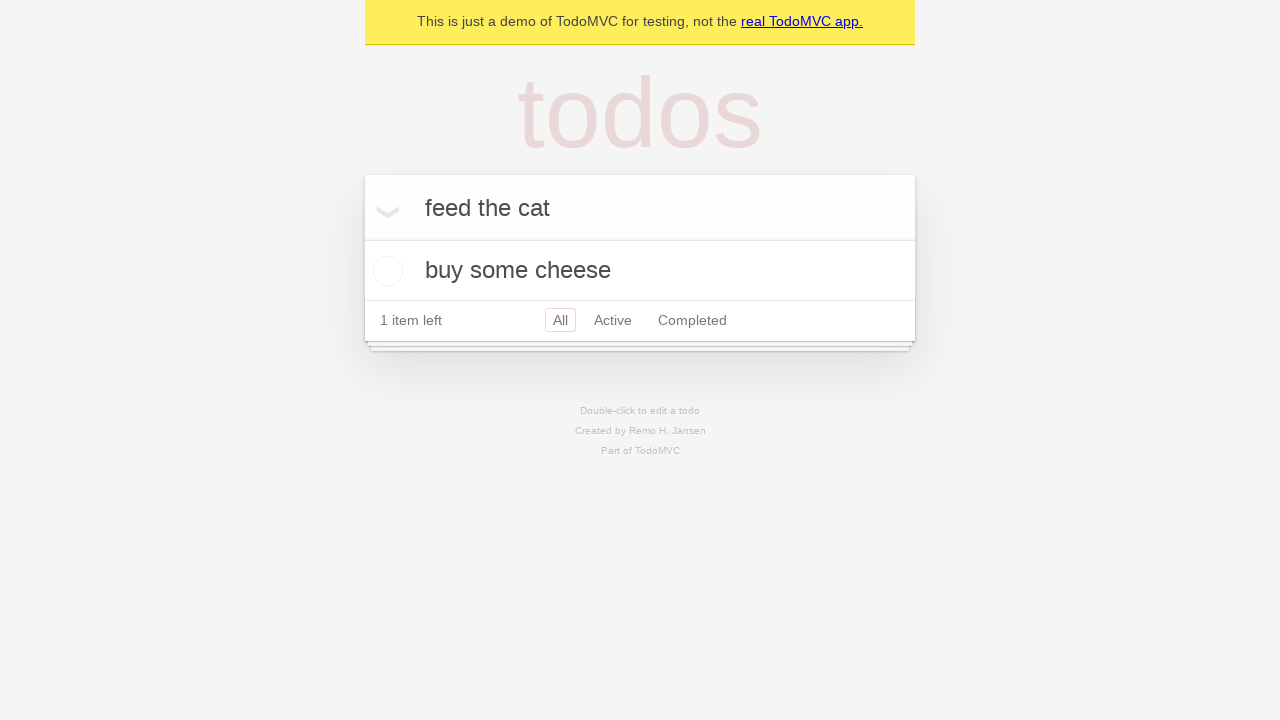

Pressed Enter to add second todo item on internal:attr=[placeholder="What needs to be done?"i]
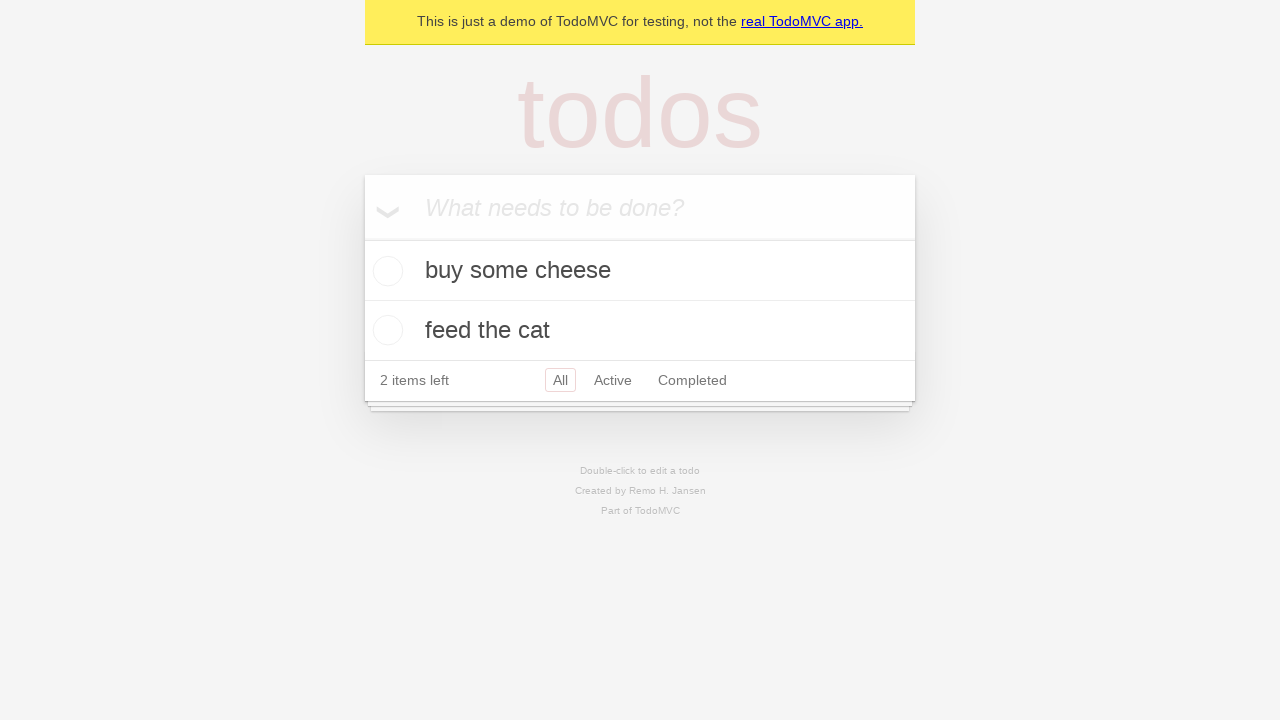

Filled todo input with 'book a doctors appointment' on internal:attr=[placeholder="What needs to be done?"i]
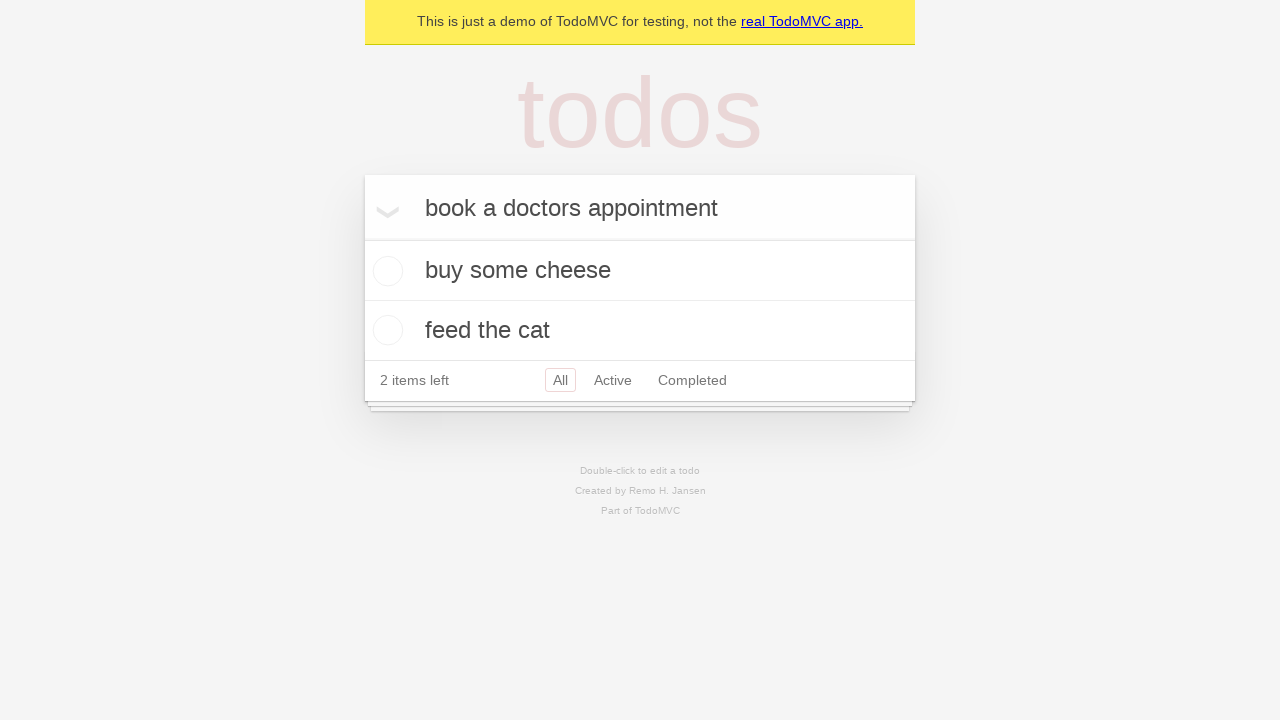

Pressed Enter to add third todo item on internal:attr=[placeholder="What needs to be done?"i]
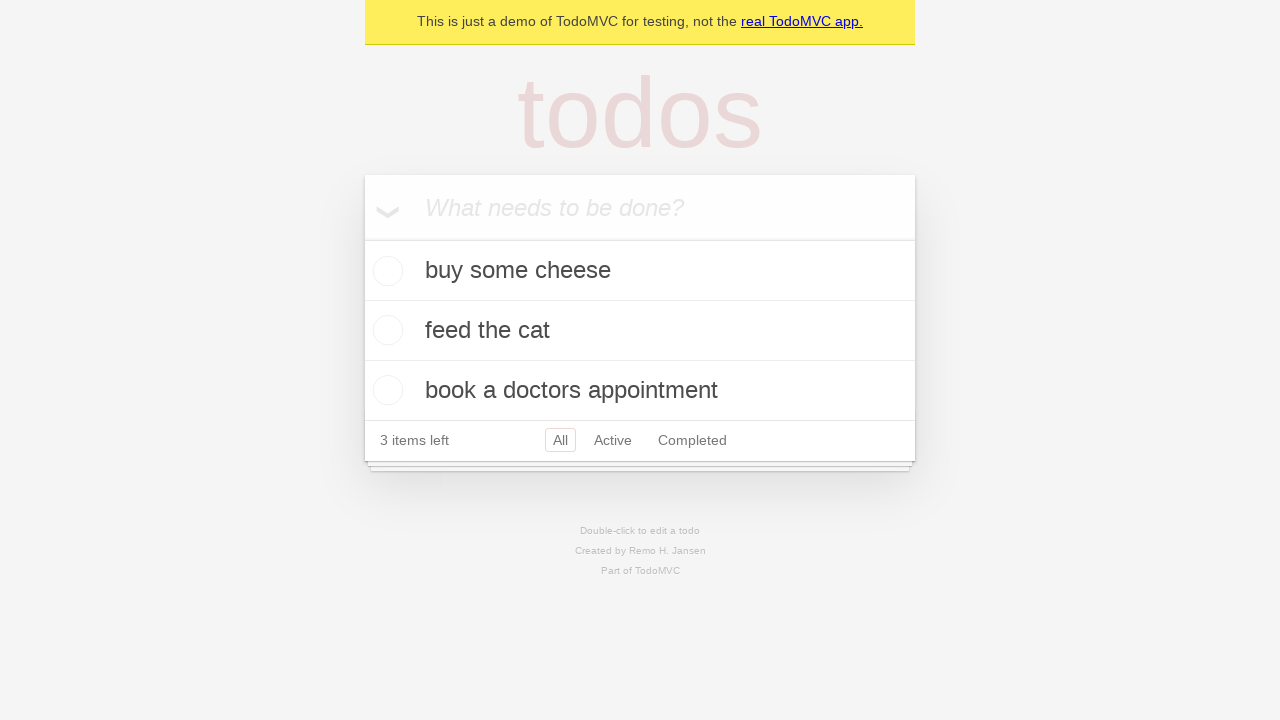

Checked 'Mark all as complete' checkbox at (362, 238) on internal:label="Mark all as complete"i
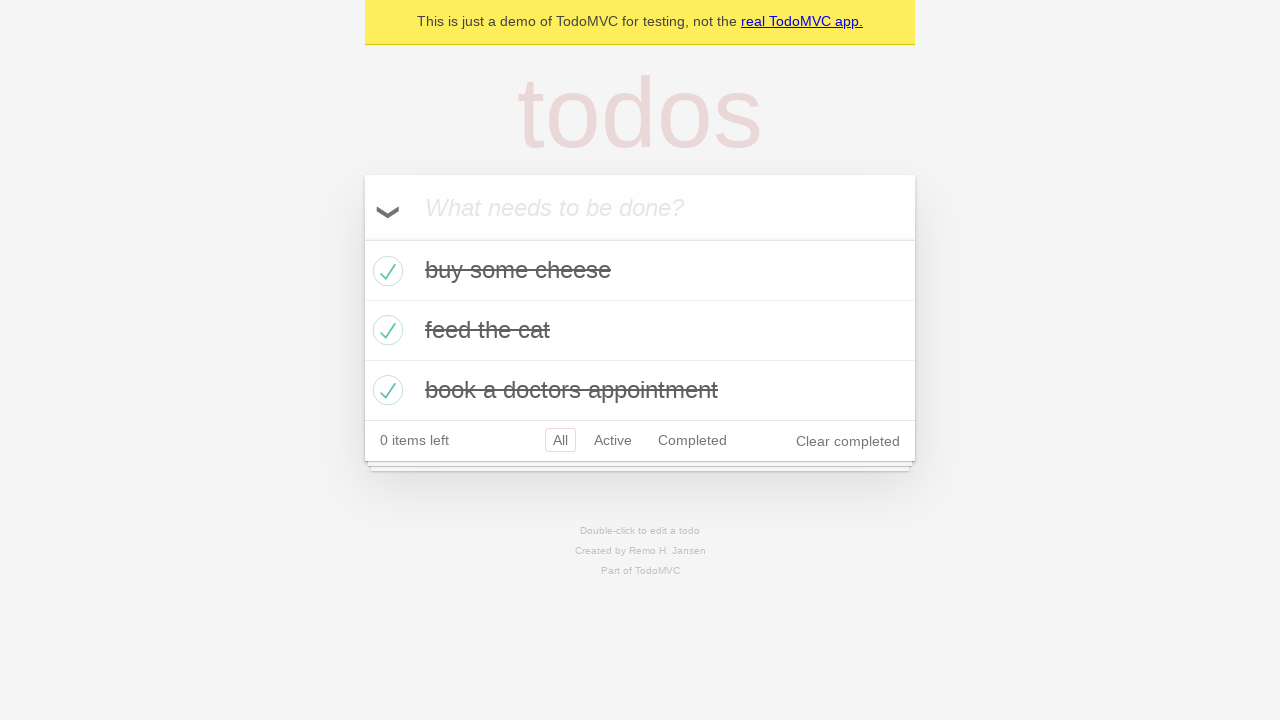

Unchecked the first todo item at (385, 271) on internal:testid=[data-testid="todo-item"s] >> nth=0 >> internal:role=checkbox
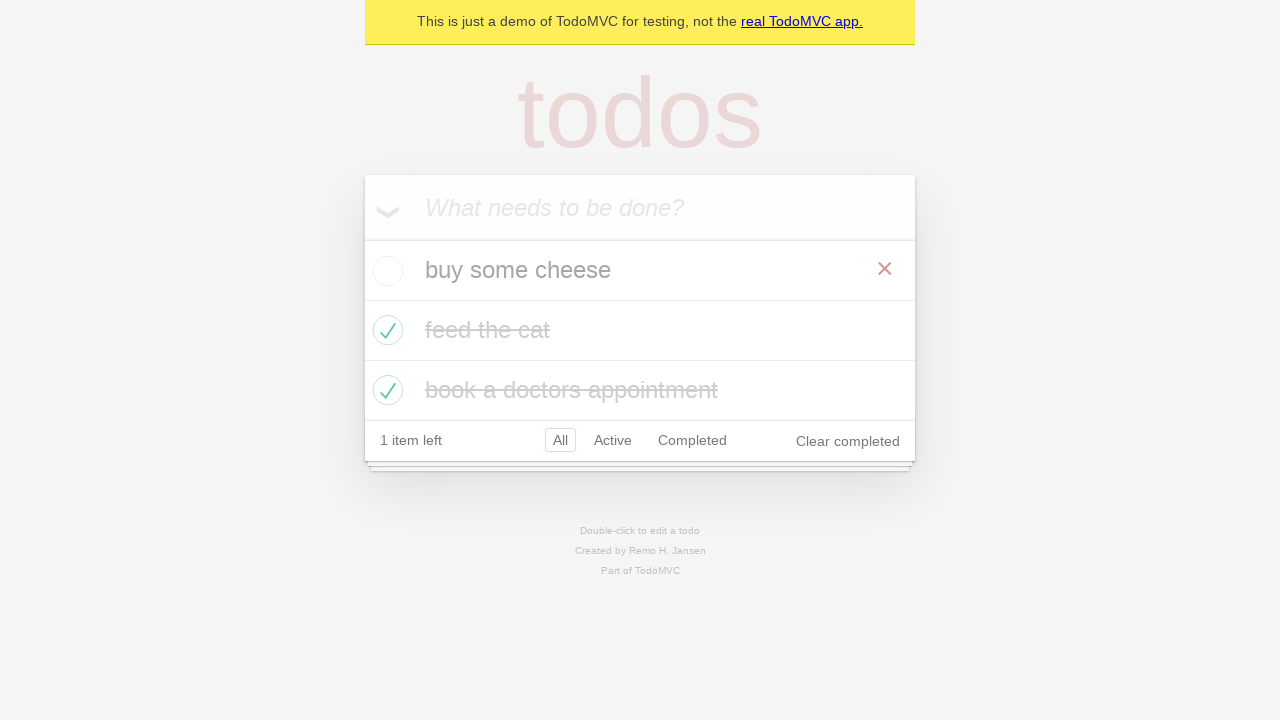

Checked the first todo item again at (385, 271) on internal:testid=[data-testid="todo-item"s] >> nth=0 >> internal:role=checkbox
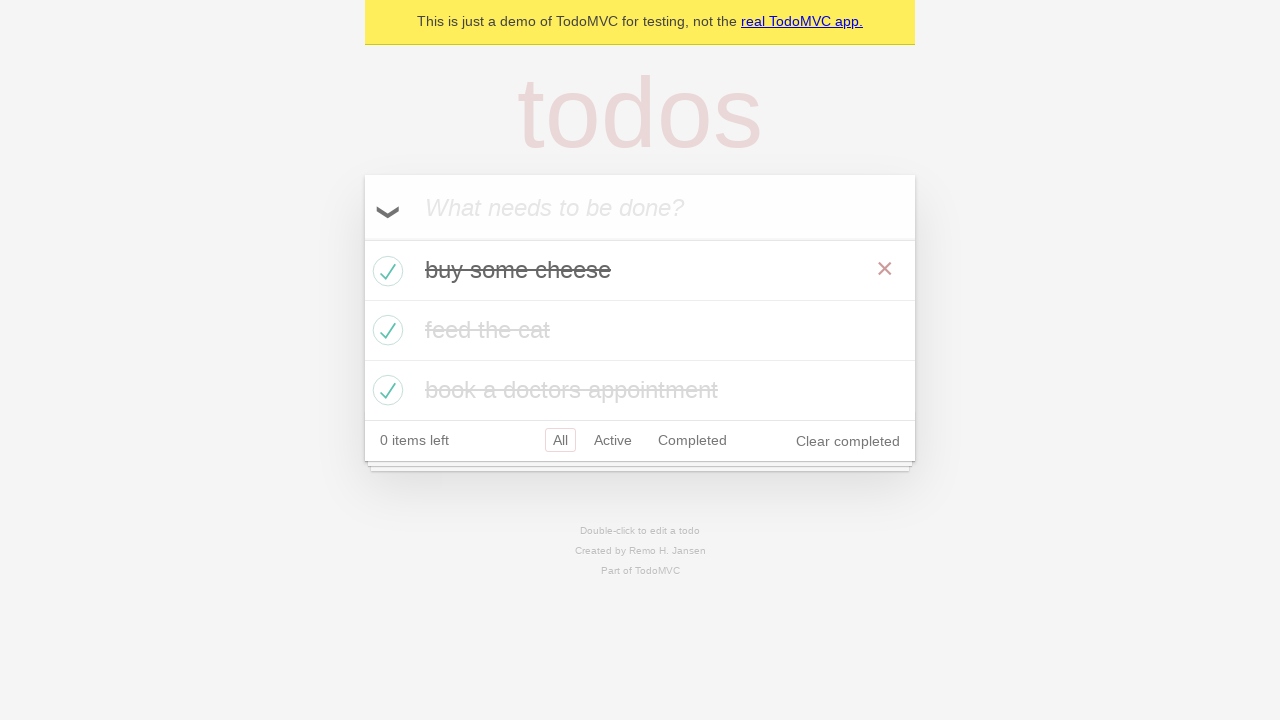

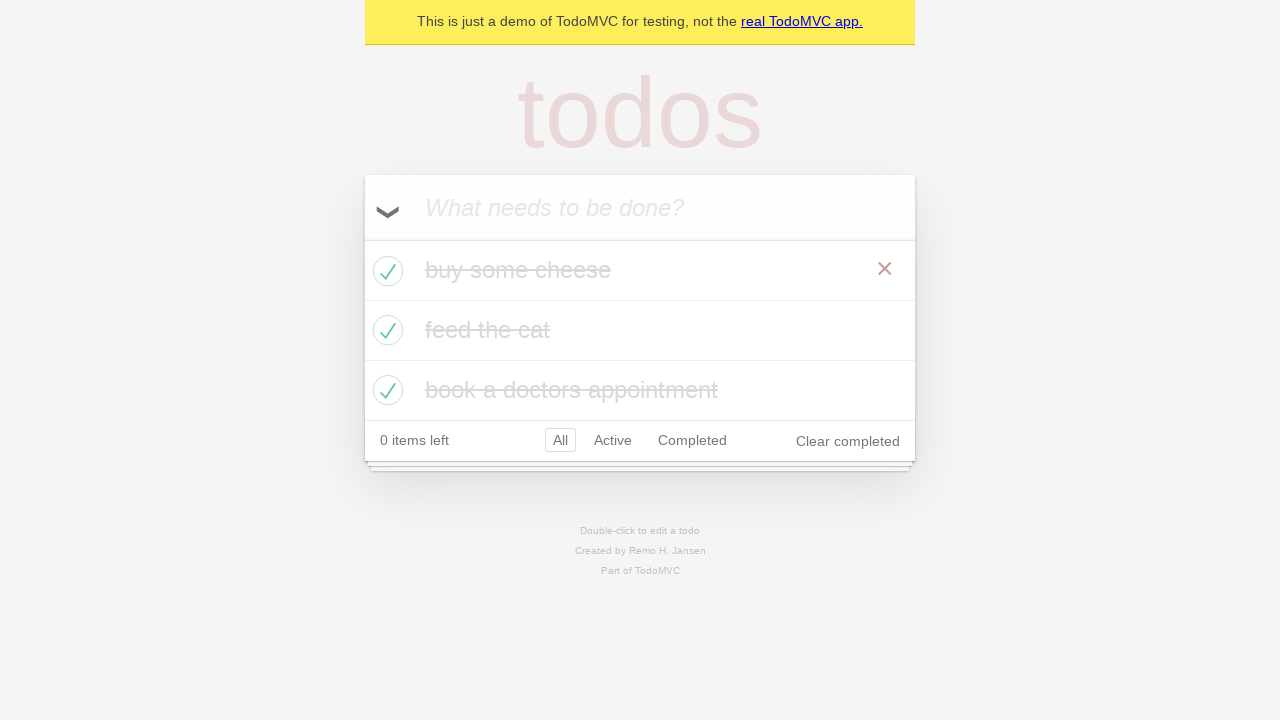